Tests alert handling by triggering a JavaScript alert in an iframe and accepting it

Starting URL: https://www.w3schools.com/js/tryit.asp?filename=tryjs_alert

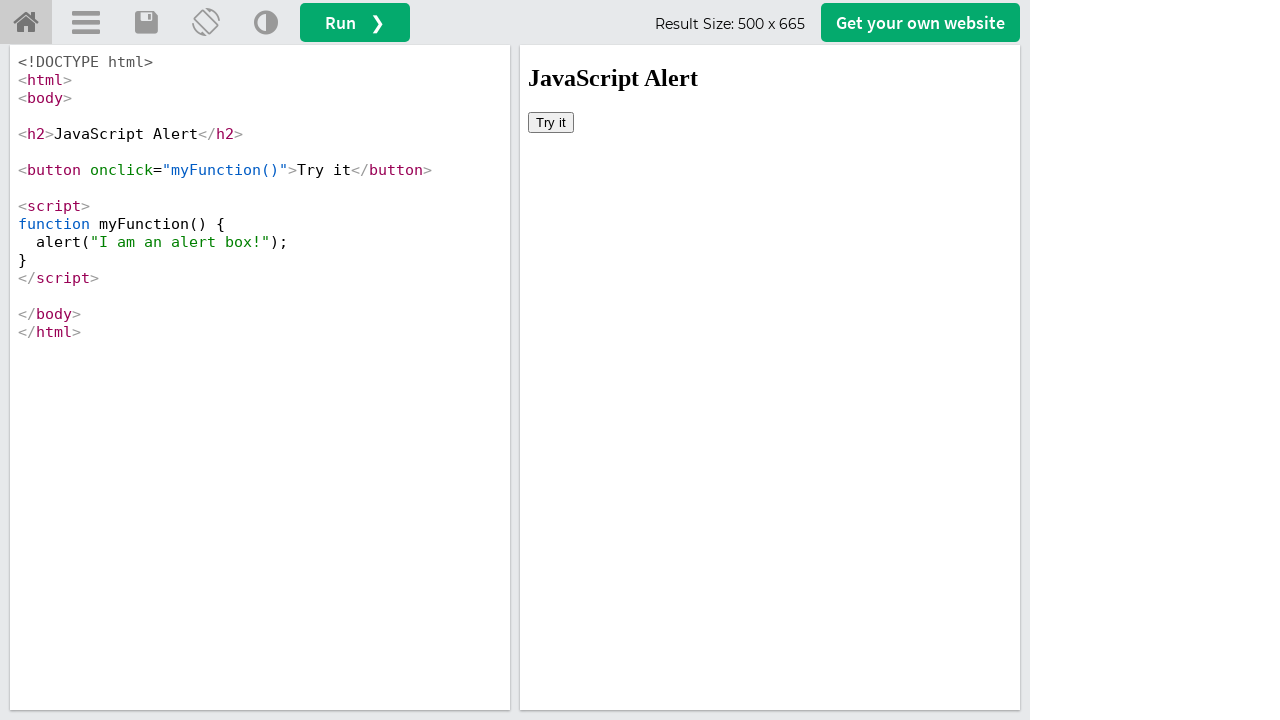

Located iframe with id 'iframeResult'
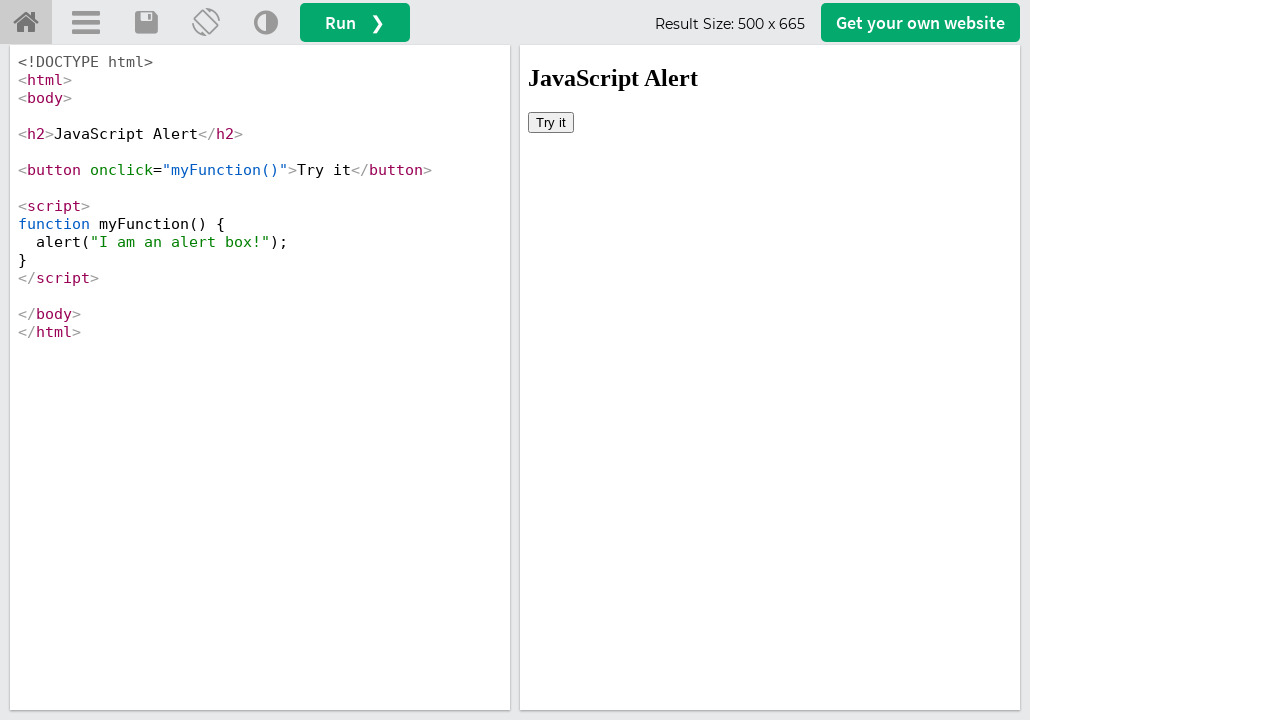

Clicked button in iframe to trigger JavaScript alert at (551, 122) on iframe[id='iframeResult'] >> internal:control=enter-frame >> button
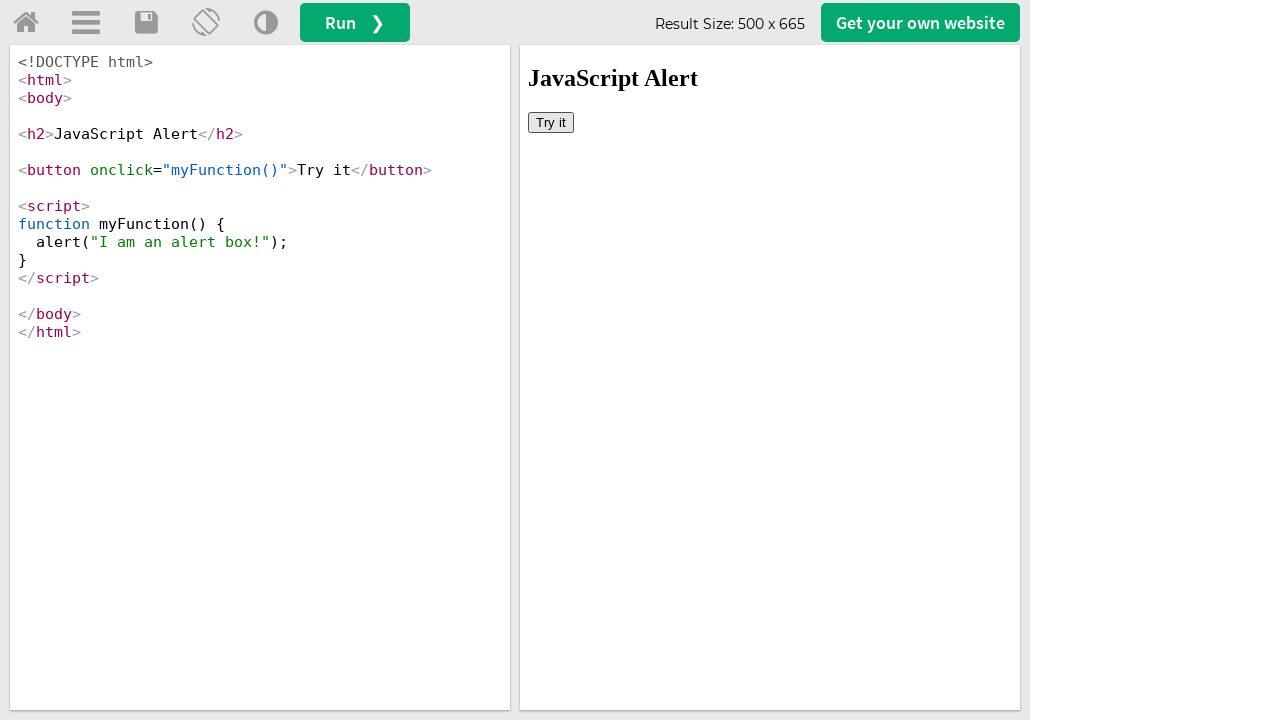

Set up dialog handler to accept alerts
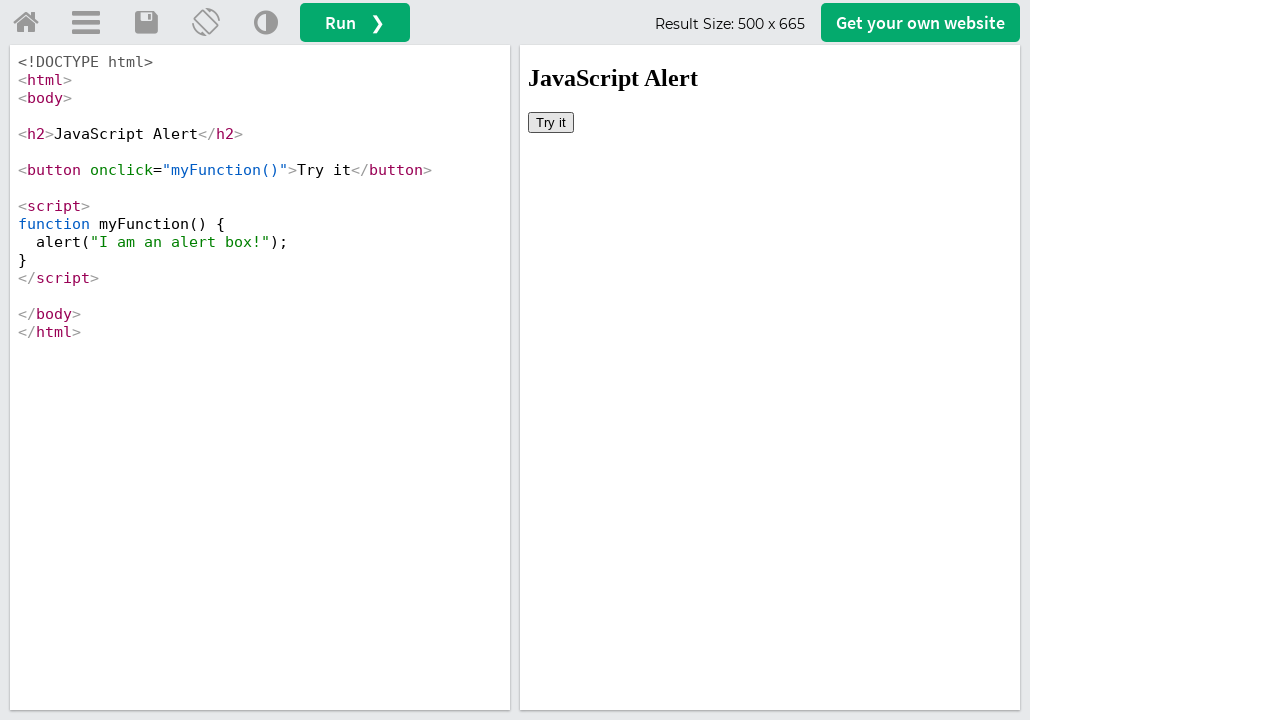

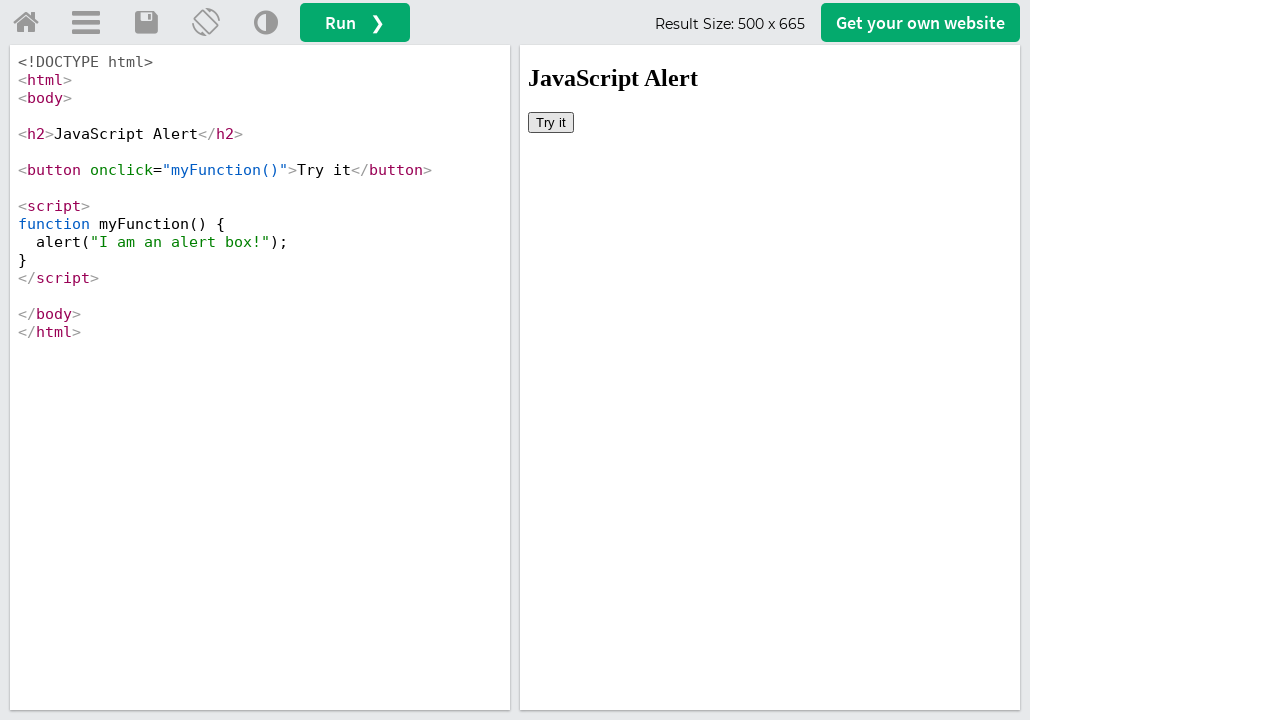